Tests multiple windows functionality by navigating to the multiple windows page and clicking to open a new window

Starting URL: http://the-internet.herokuapp.com/

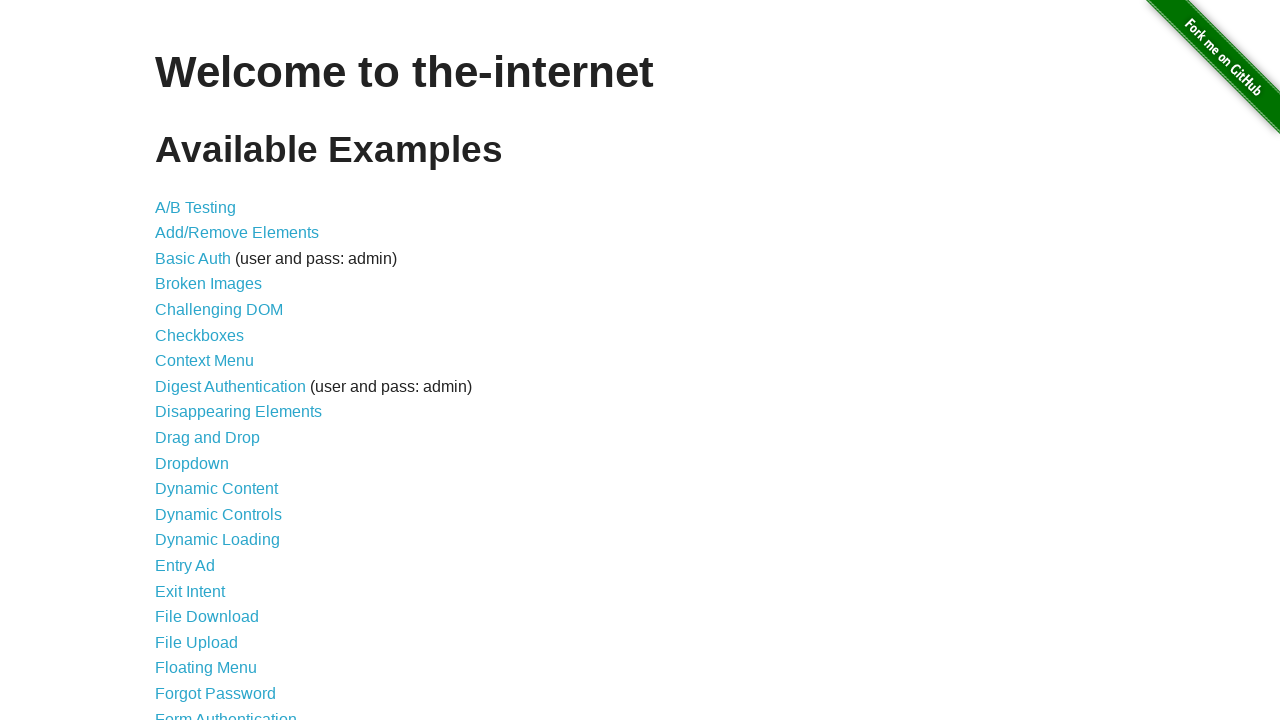

Clicked on Multiple Windows link at (218, 369) on xpath=//a[contains(.,'Multiple Windows')]
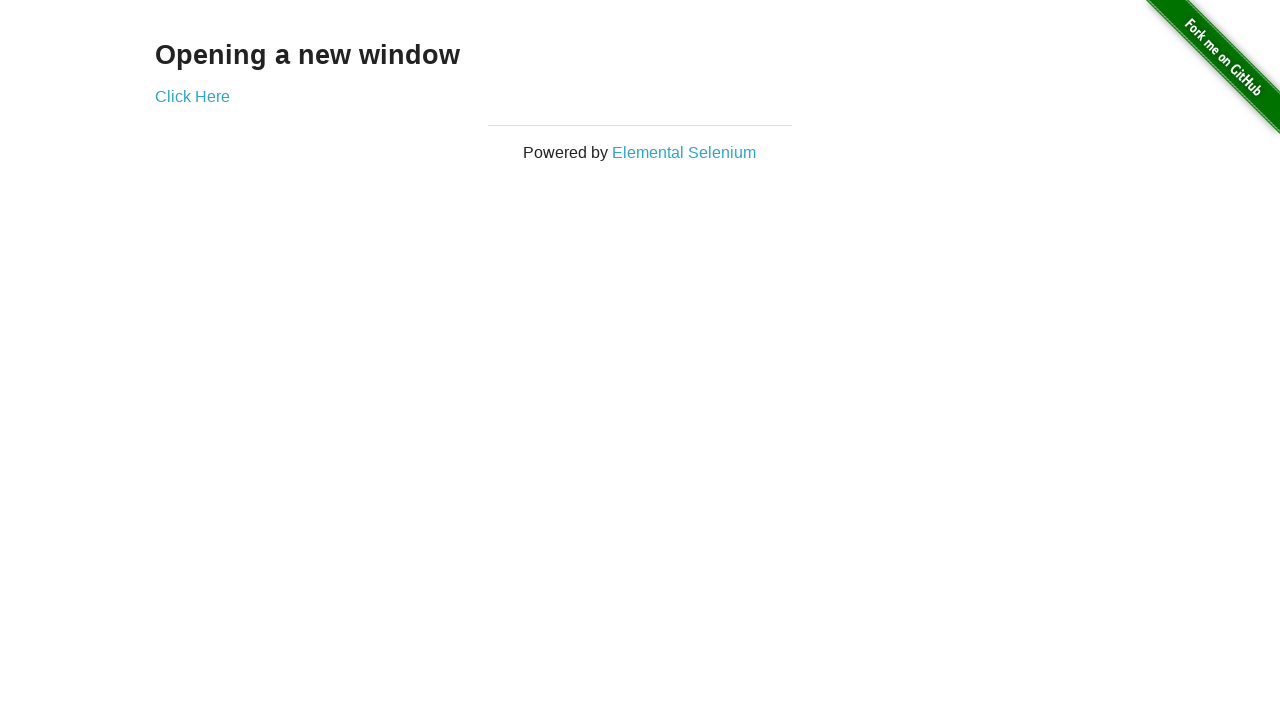

Multiple Windows page loaded and 'Click Here' link appeared
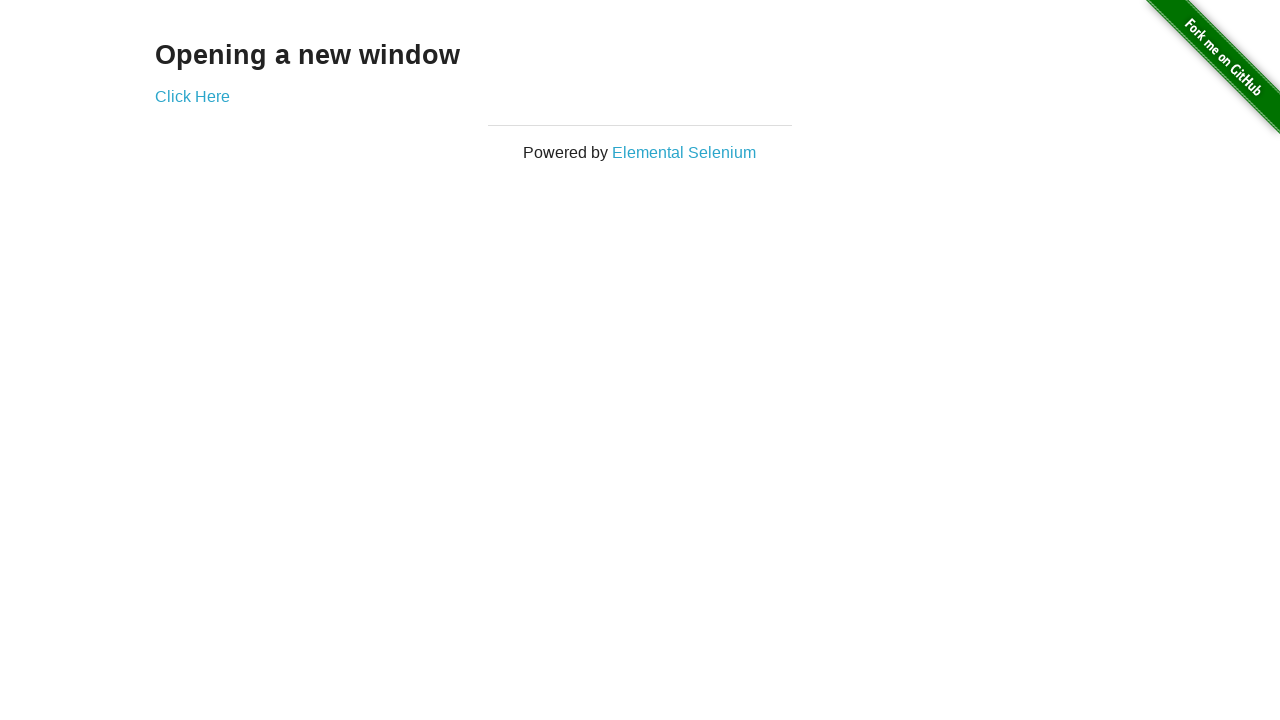

Clicked 'Click Here' link to open new window at (192, 96) on xpath=//a[contains(.,'Click Here')]
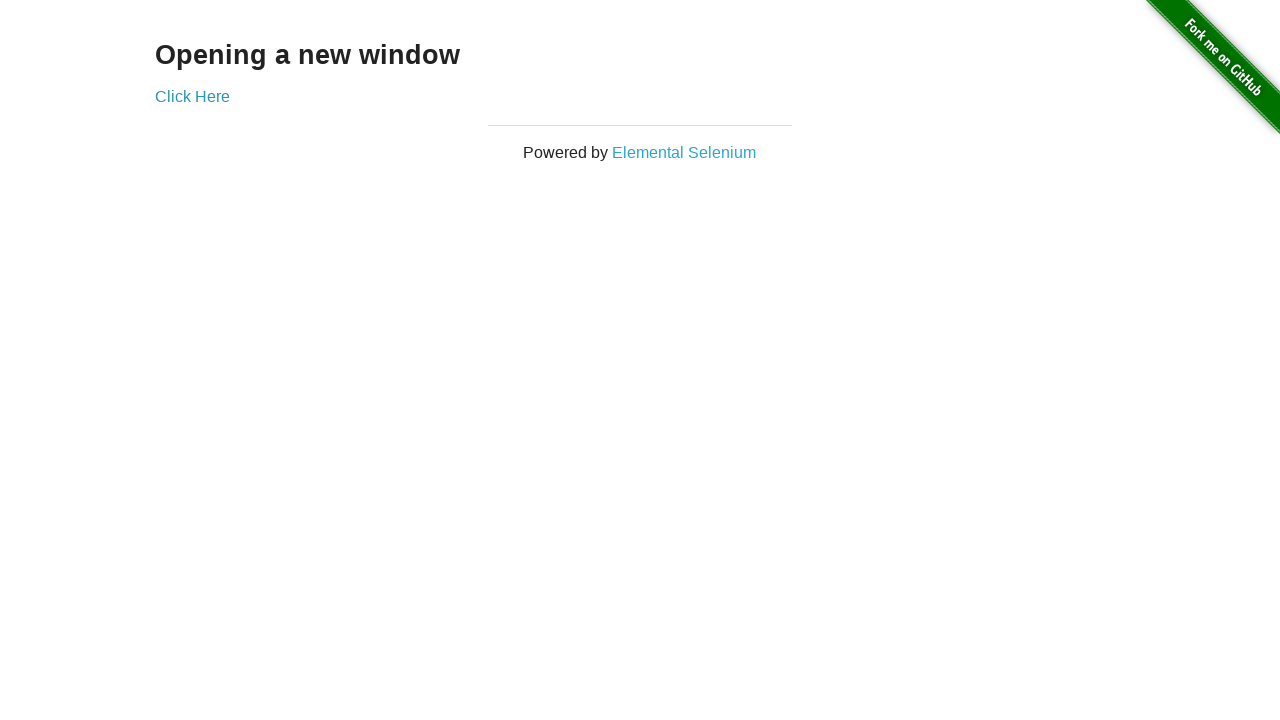

New page object captured
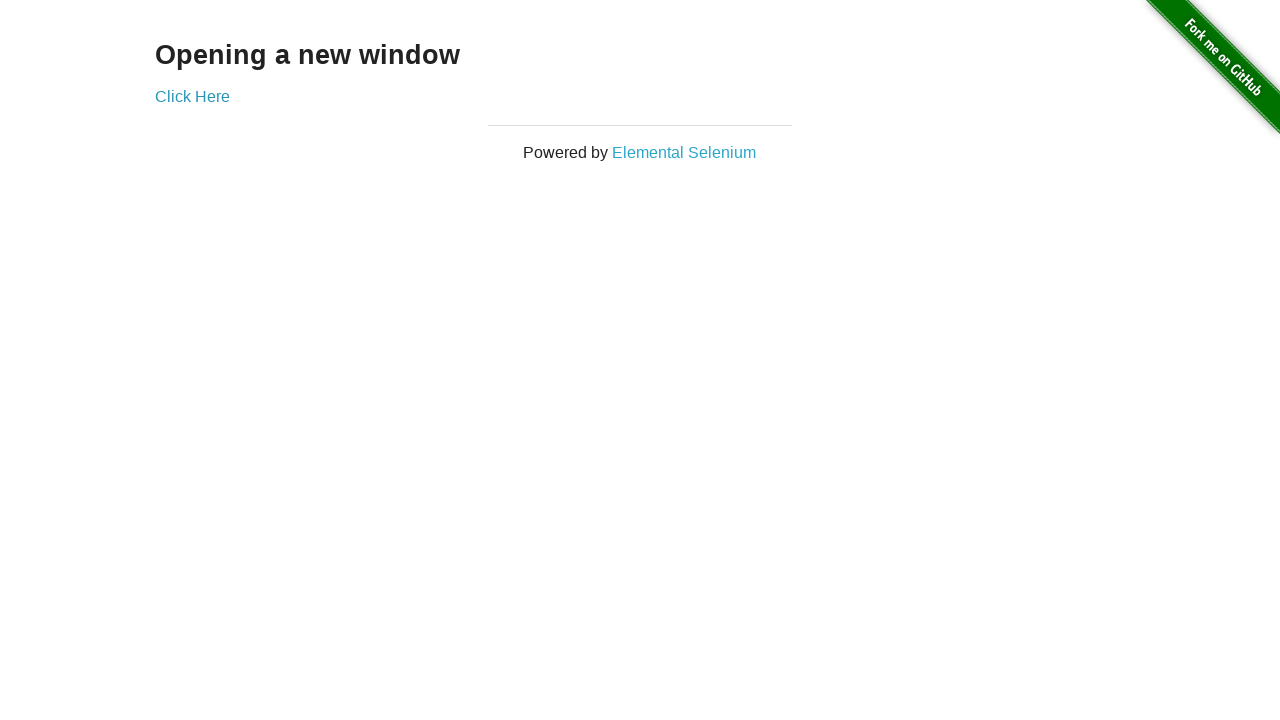

New window page loaded successfully
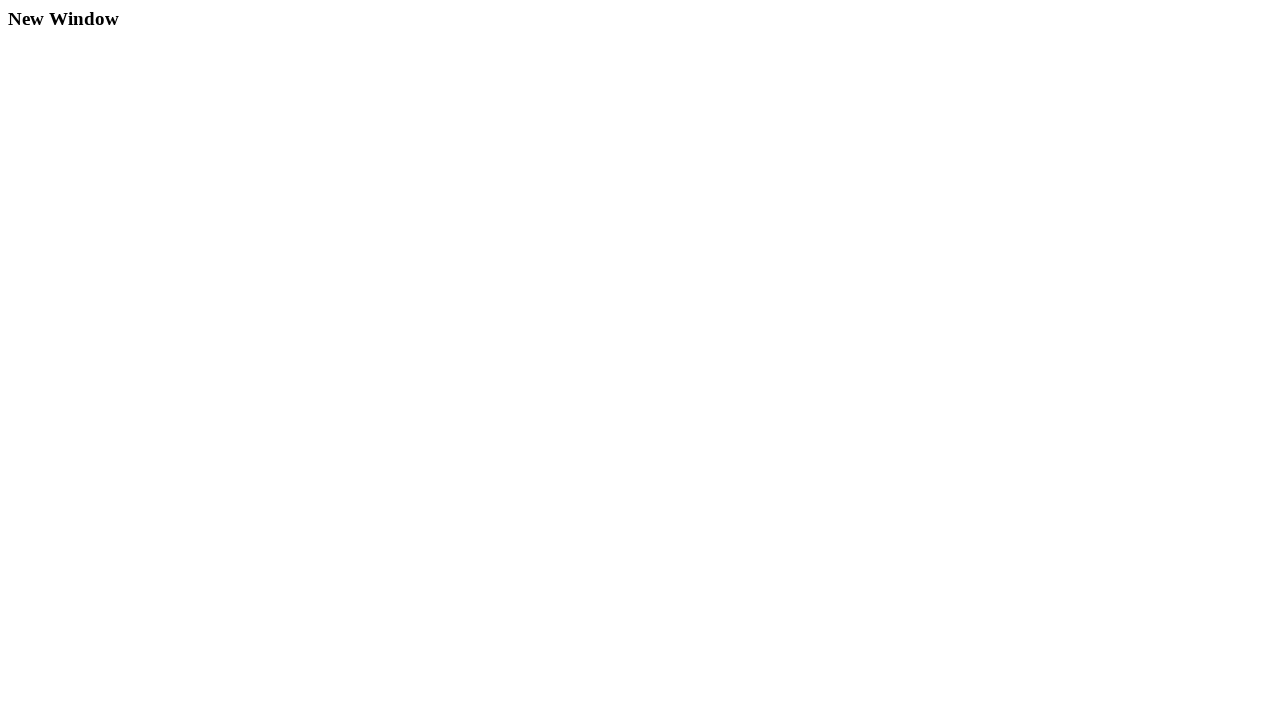

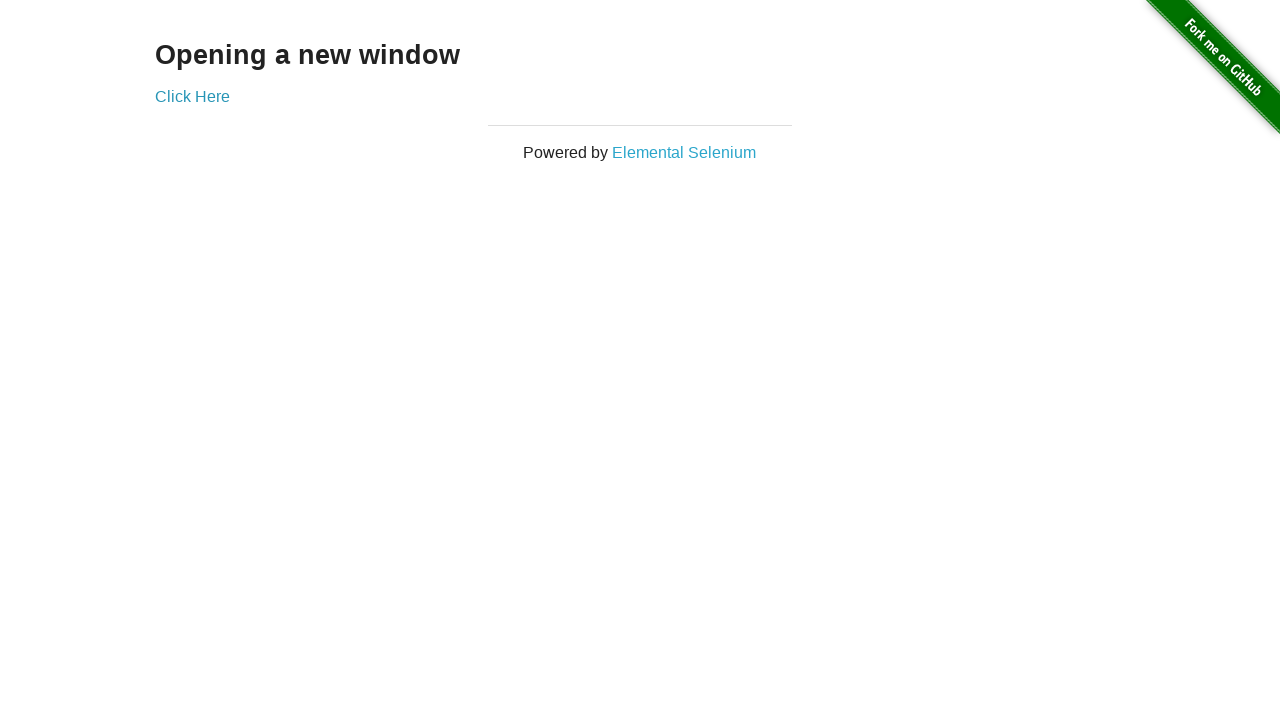